Tests window switching functionality by clicking a button that opens a new window/tab, then iterates through all open windows and closes a specific one based on its title

Starting URL: http://demo.automationtesting.in/Windows.html

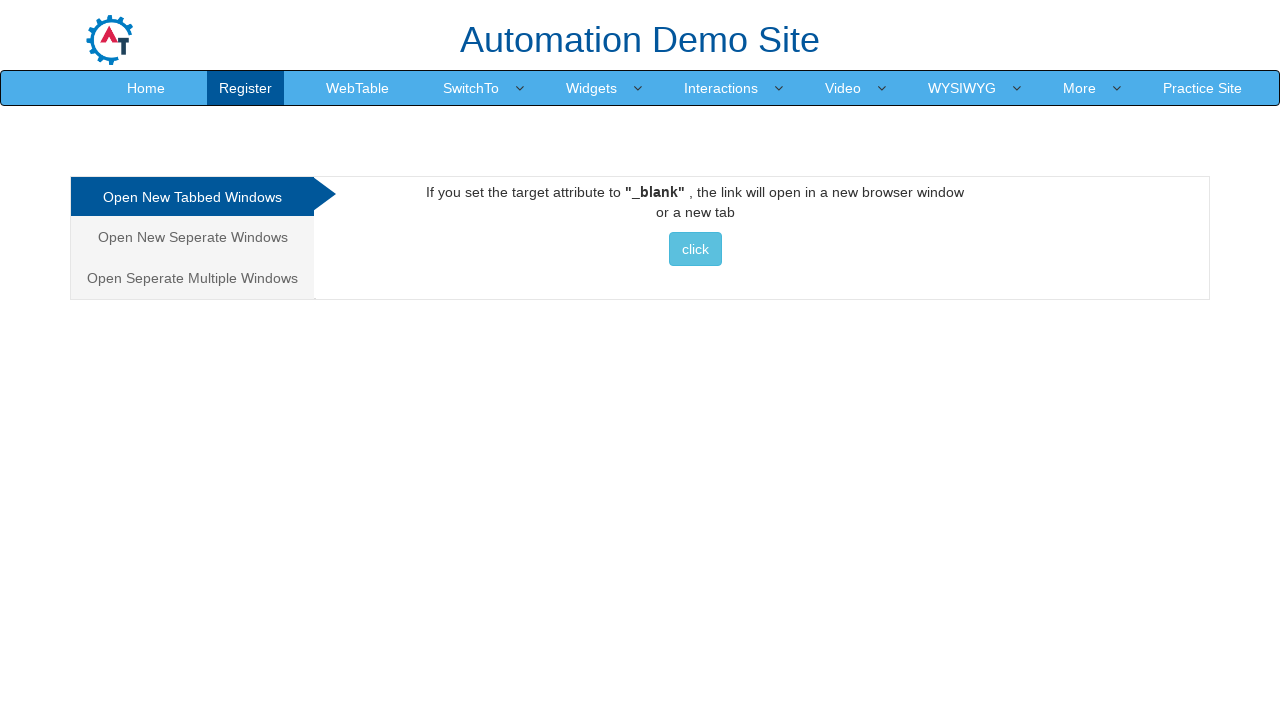

Clicked on the first tab link to navigate to Windows test page at (192, 197) on xpath=/html/body/div[1]/div/div/div/div[1]/ul/li[1]/a
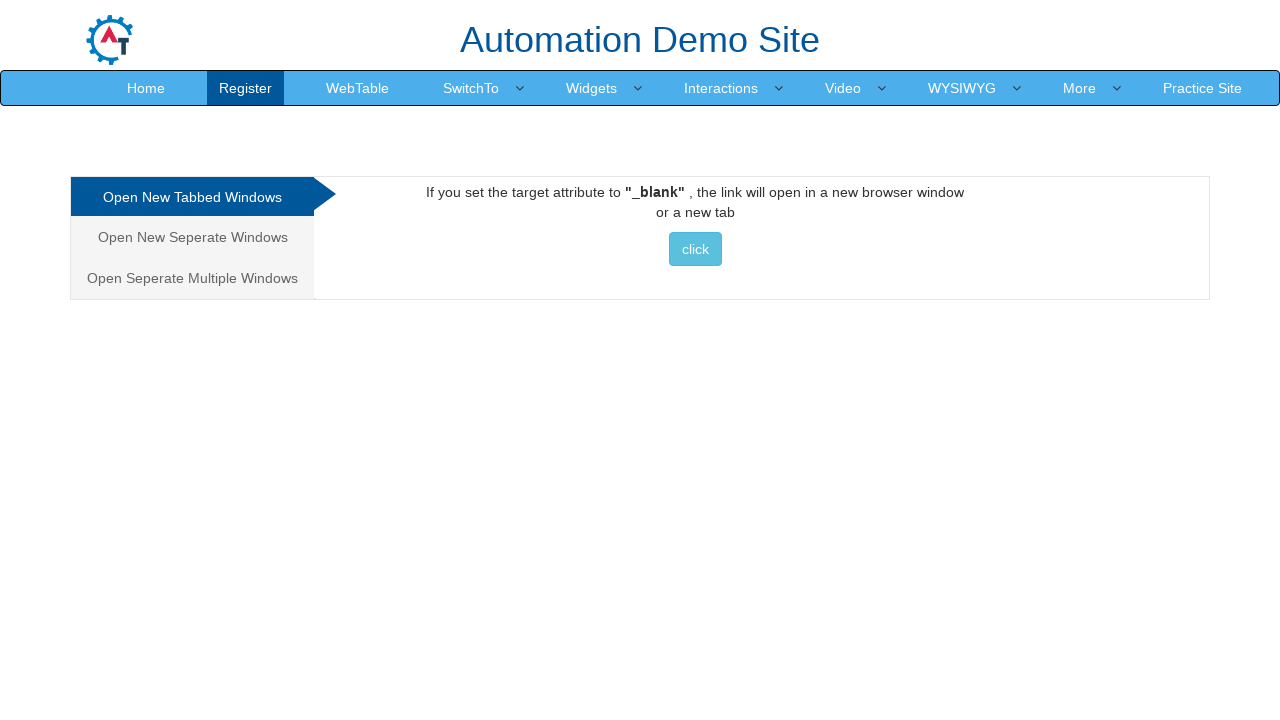

Clicked button to open new window/tab at (695, 249) on #Tabbed a button
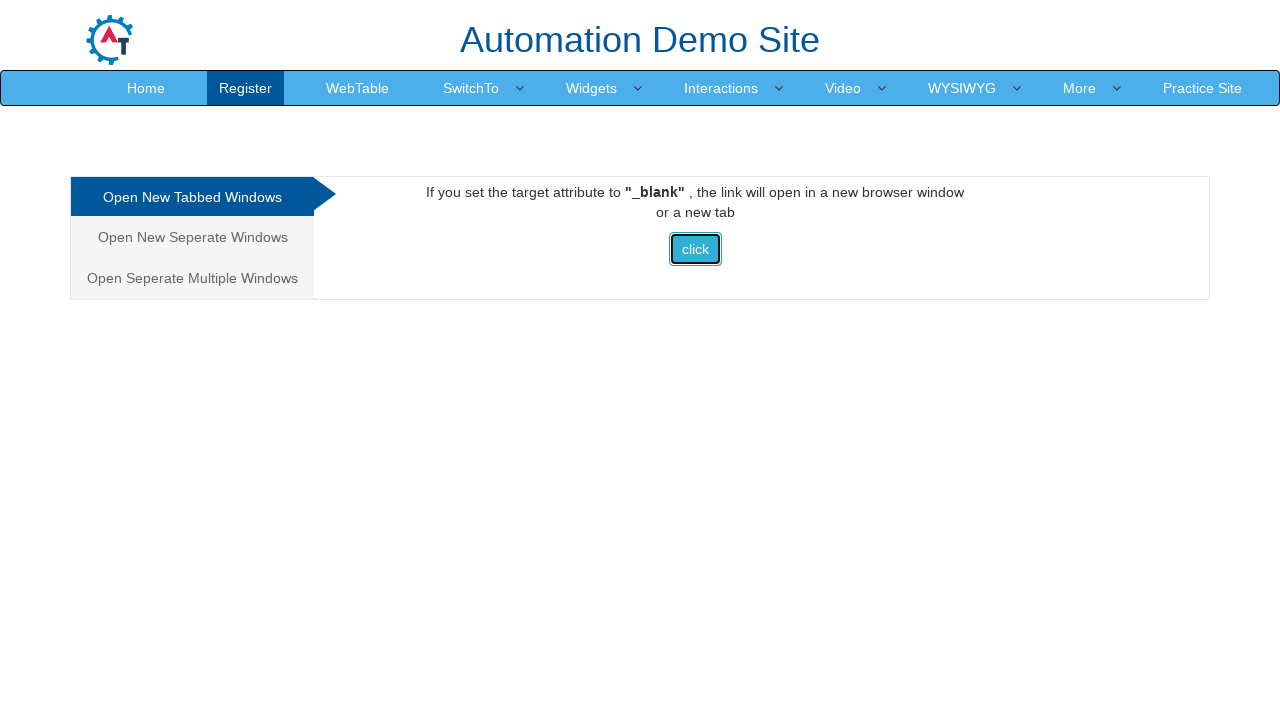

New window/tab opened successfully
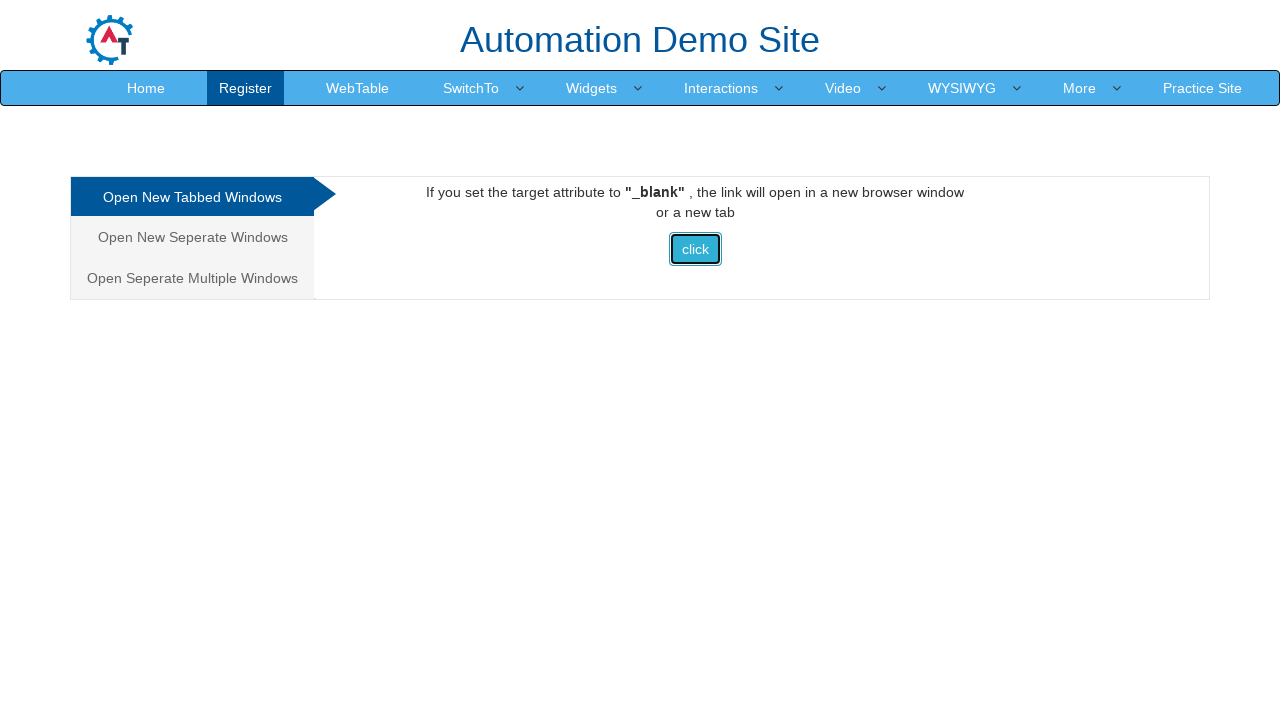

New page loaded completely
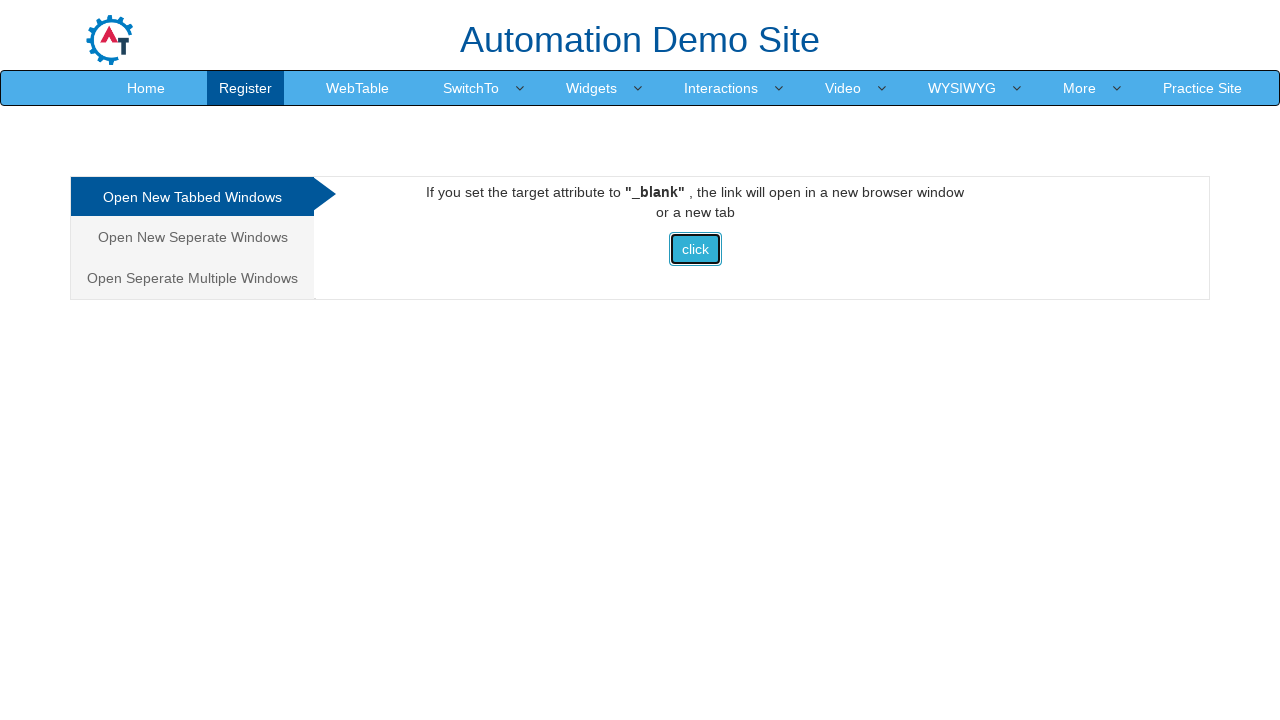

Retrieved original window title: Frames & windows
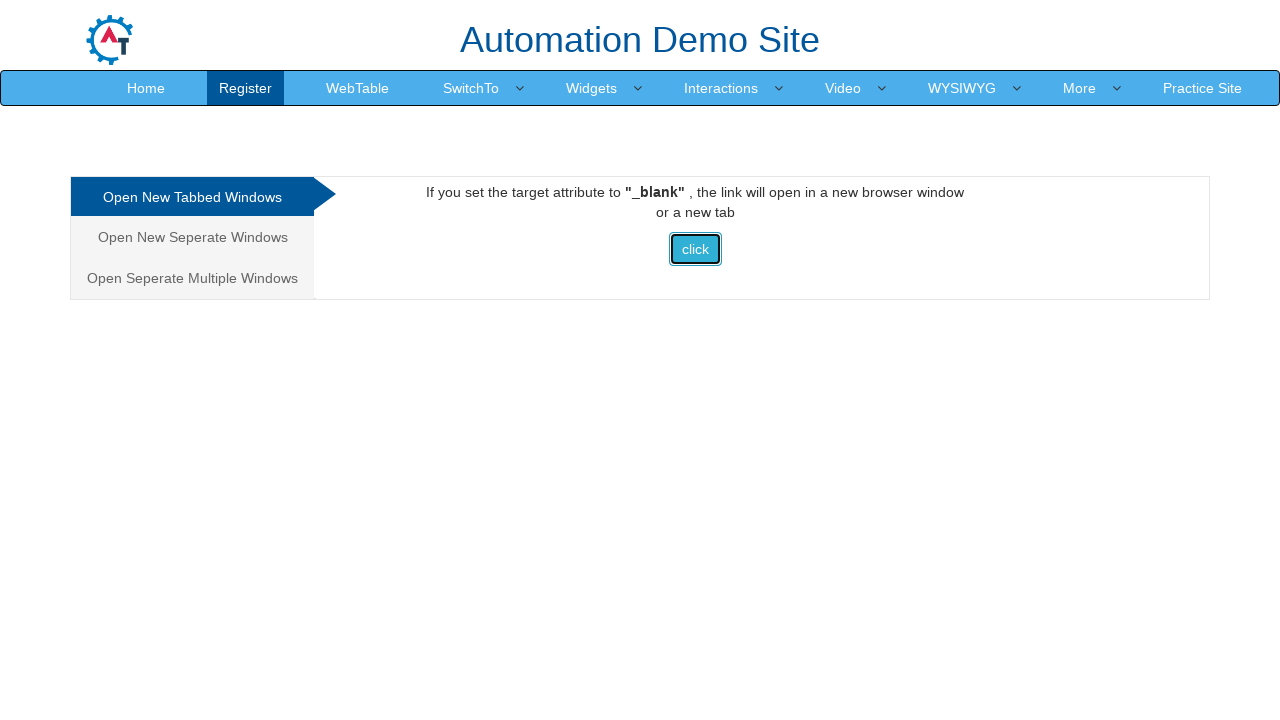

Retrieved new window title: Selenium
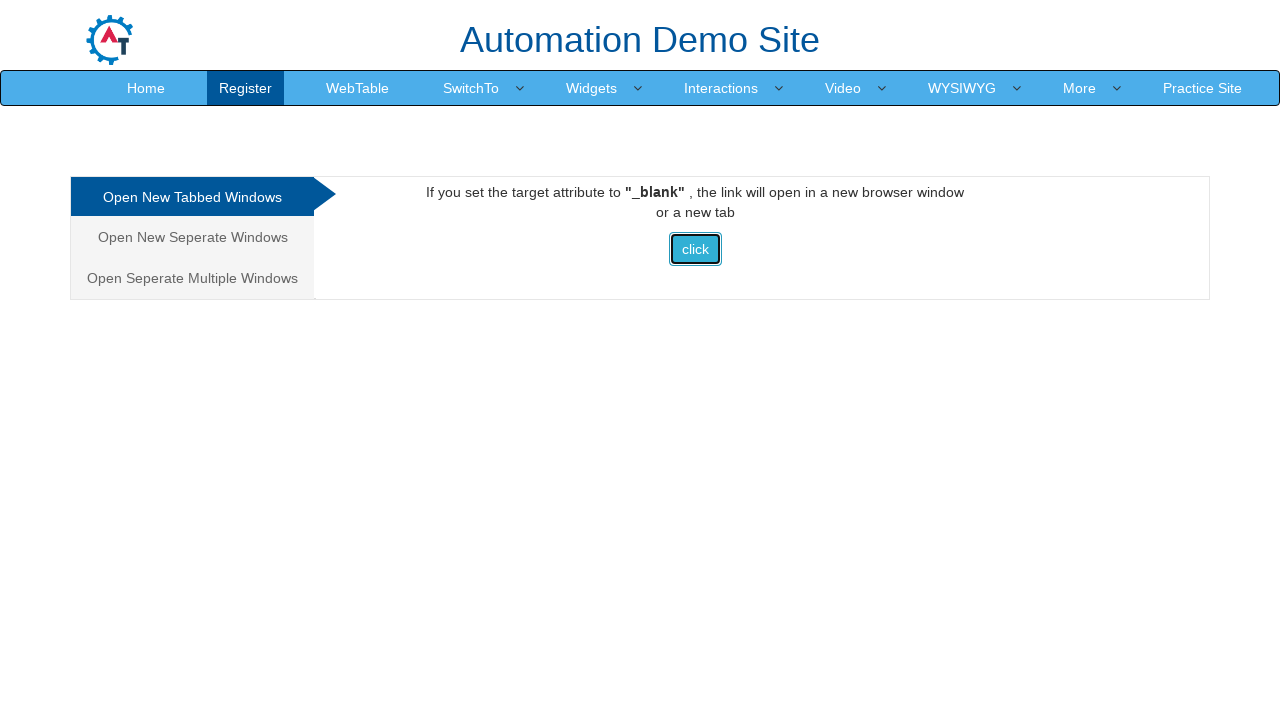

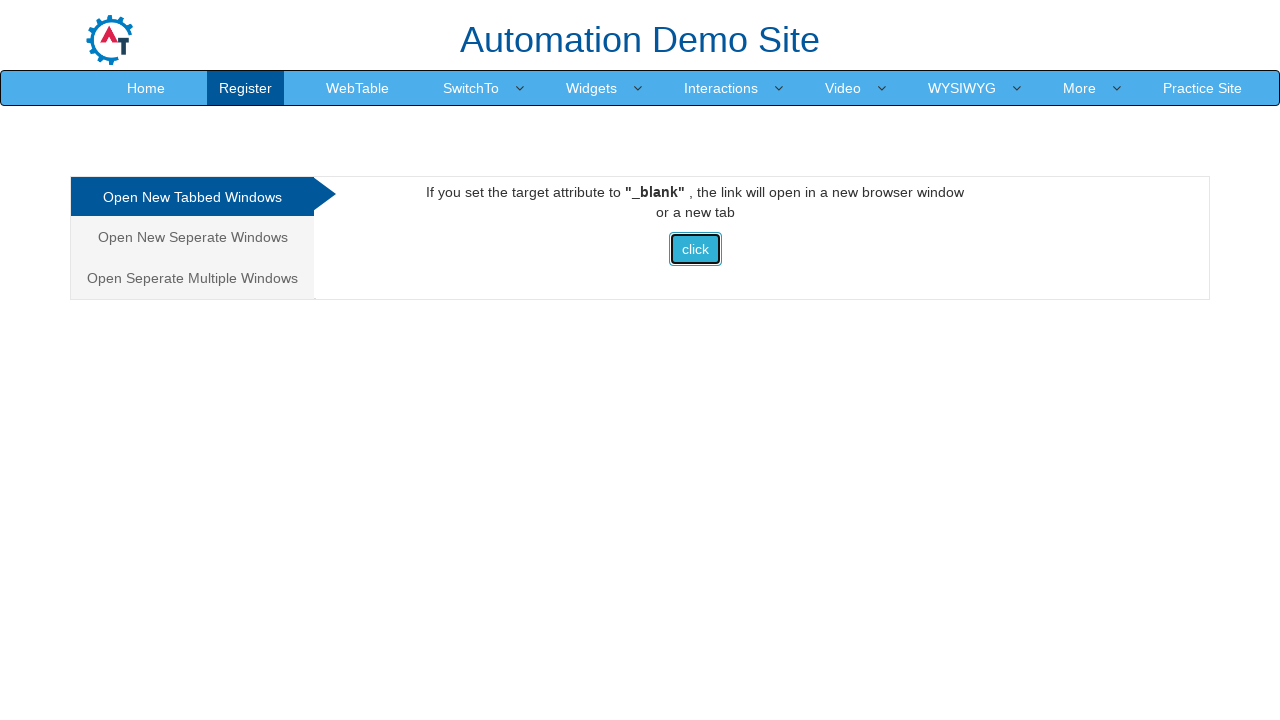